Tests JavaScript prompt alert handling by clicking a button to trigger a prompt, entering text into the prompt dialog, and accepting it.

Starting URL: https://the-internet.herokuapp.com/javascript_alerts

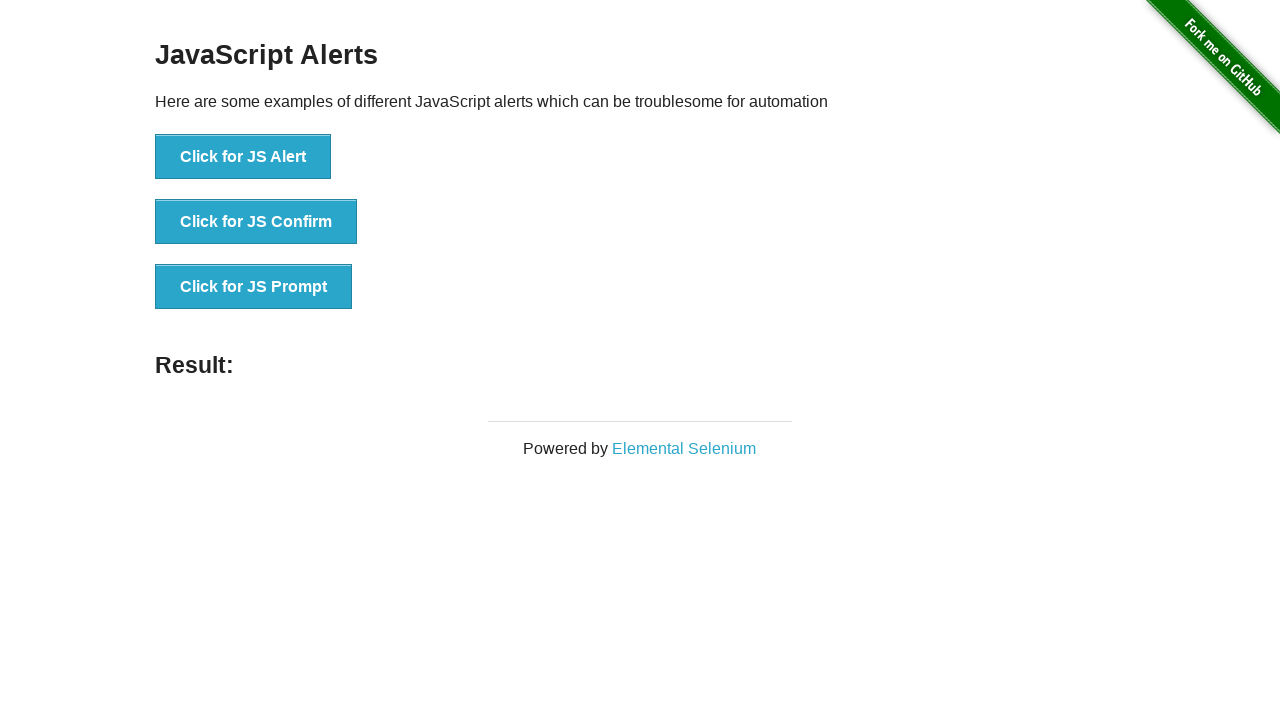

Clicked button to trigger JavaScript prompt alert at (254, 287) on //button[@onclick="jsPrompt()"]
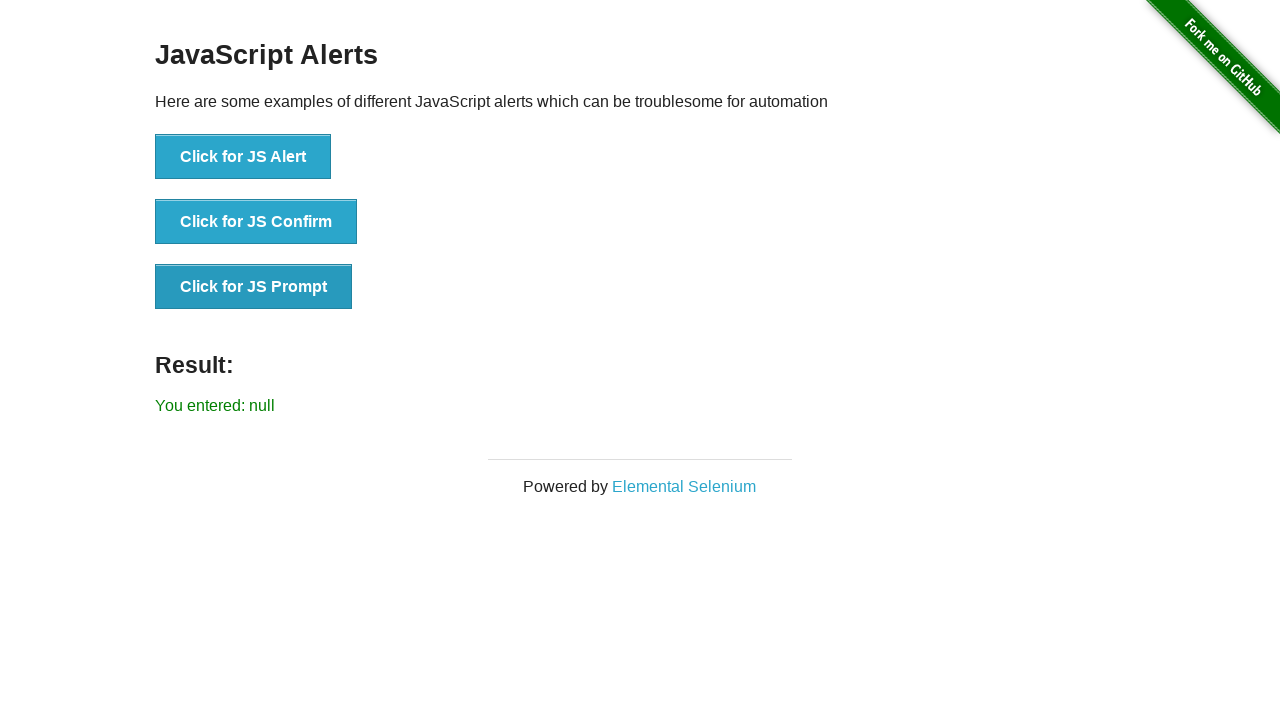

Set up dialog handler to accept prompt with text 'ankit@123'
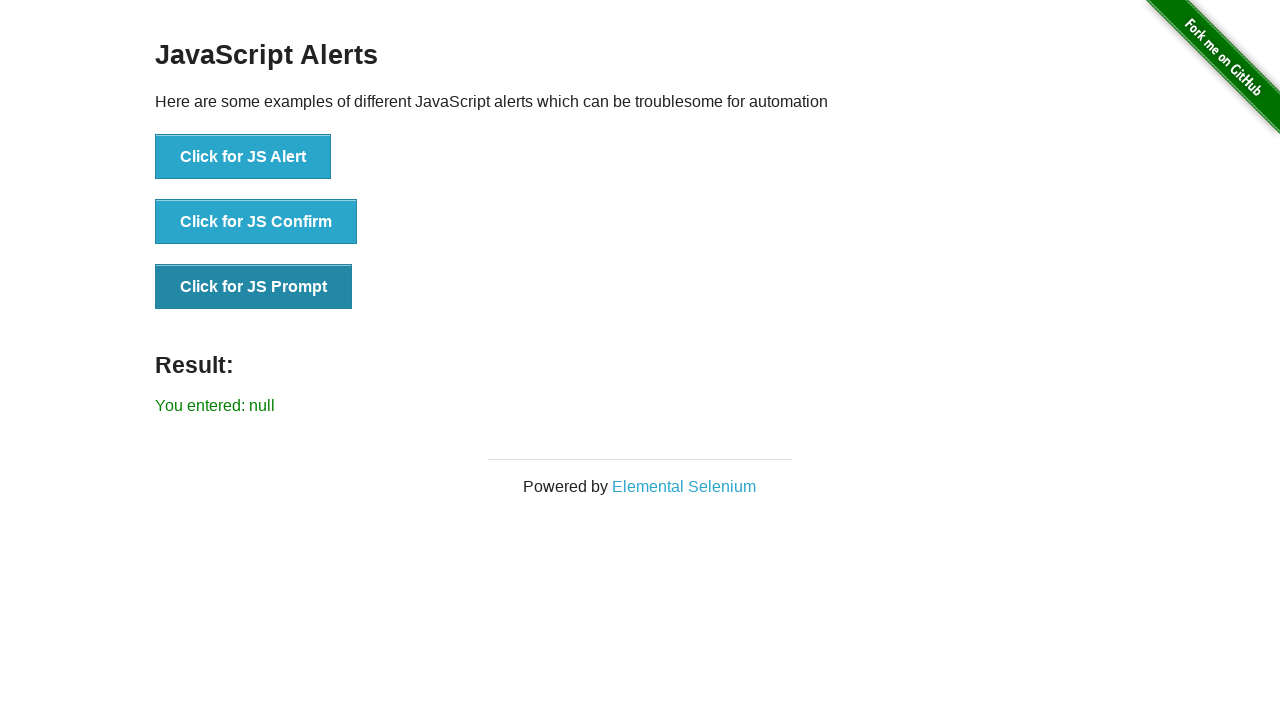

Clicked button again to trigger prompt dialog at (254, 287) on //button[@onclick="jsPrompt()"]
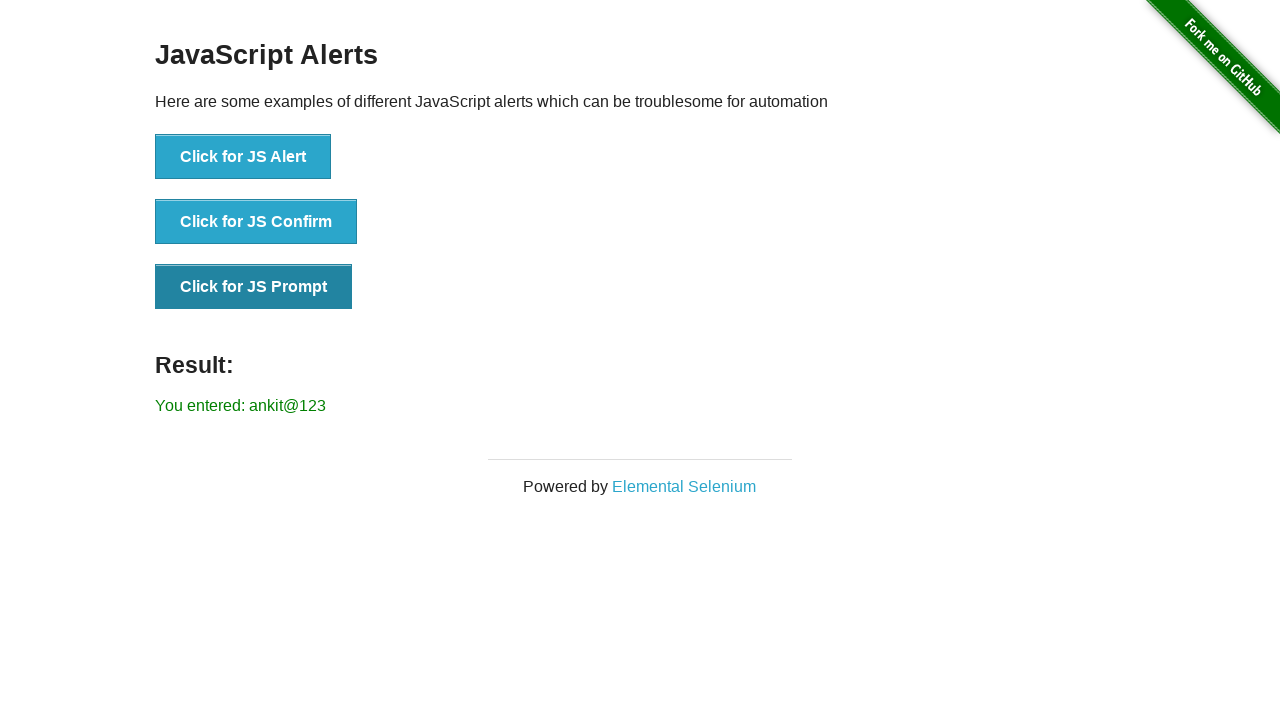

Prompt result text appeared on page
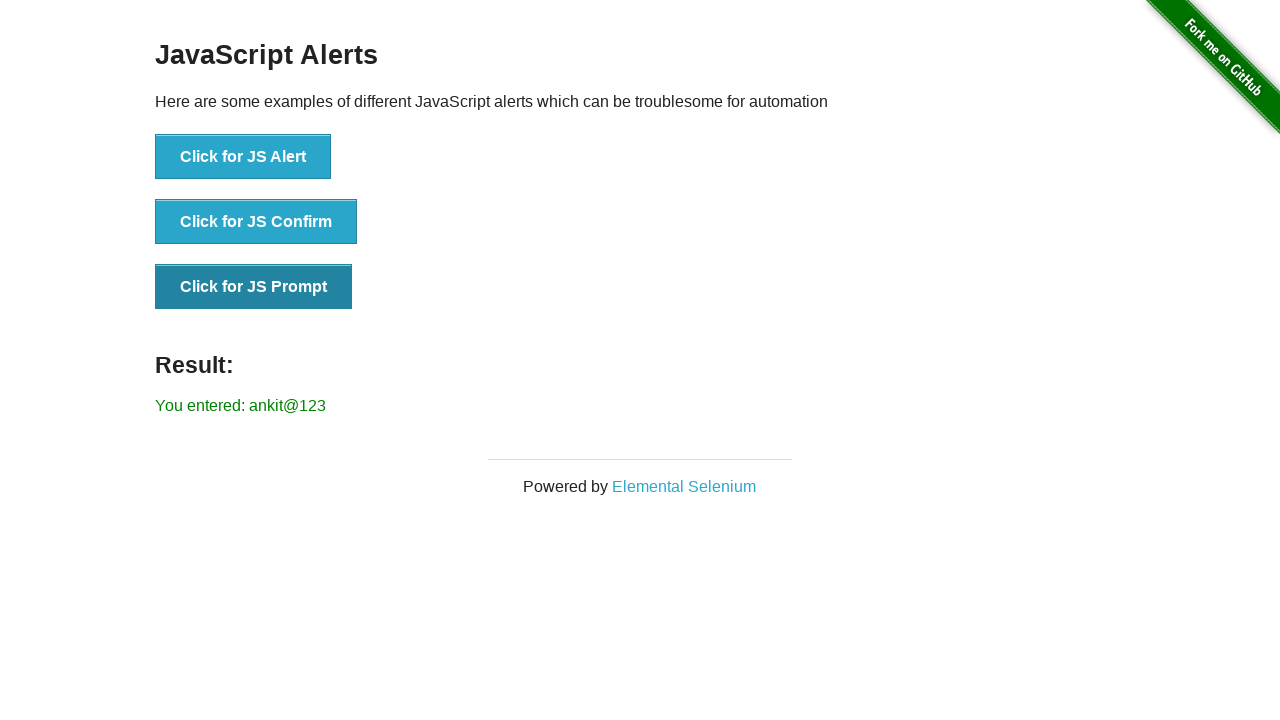

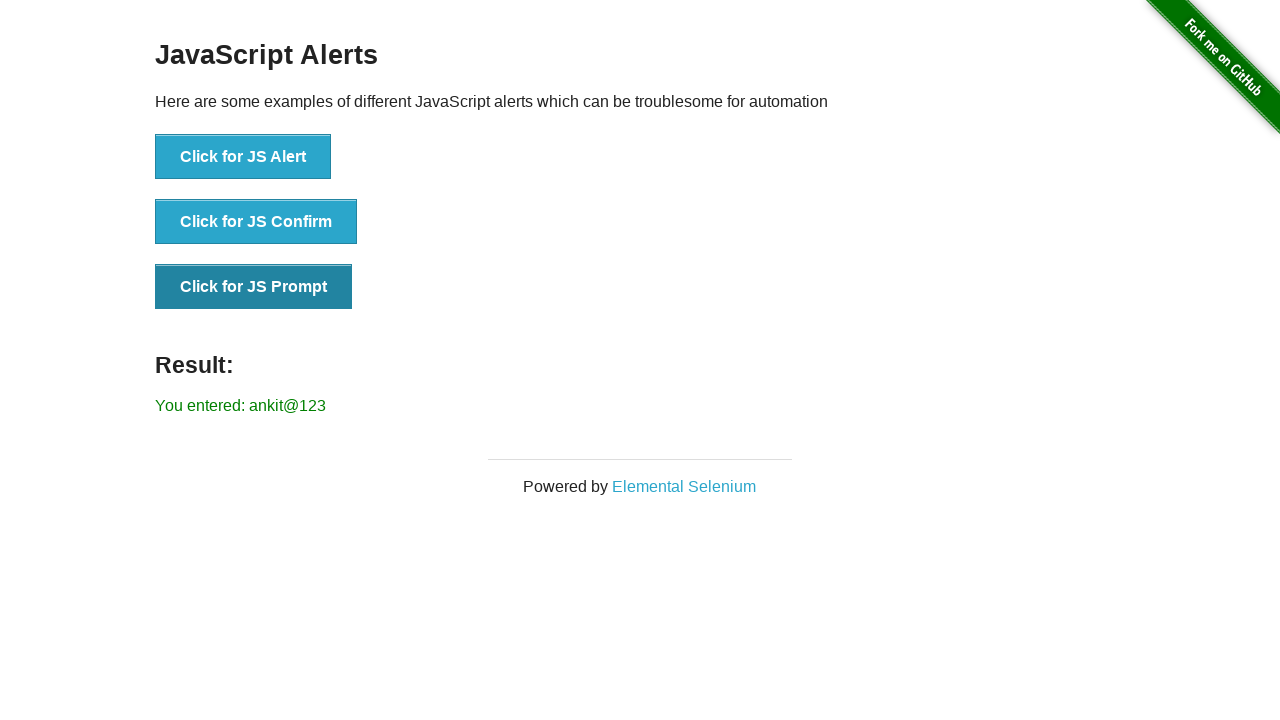